Hovers over the first avatar image, clicks the "View profile" link that appears, and navigates to the profile page

Starting URL: https://the-internet.herokuapp.com/hovers

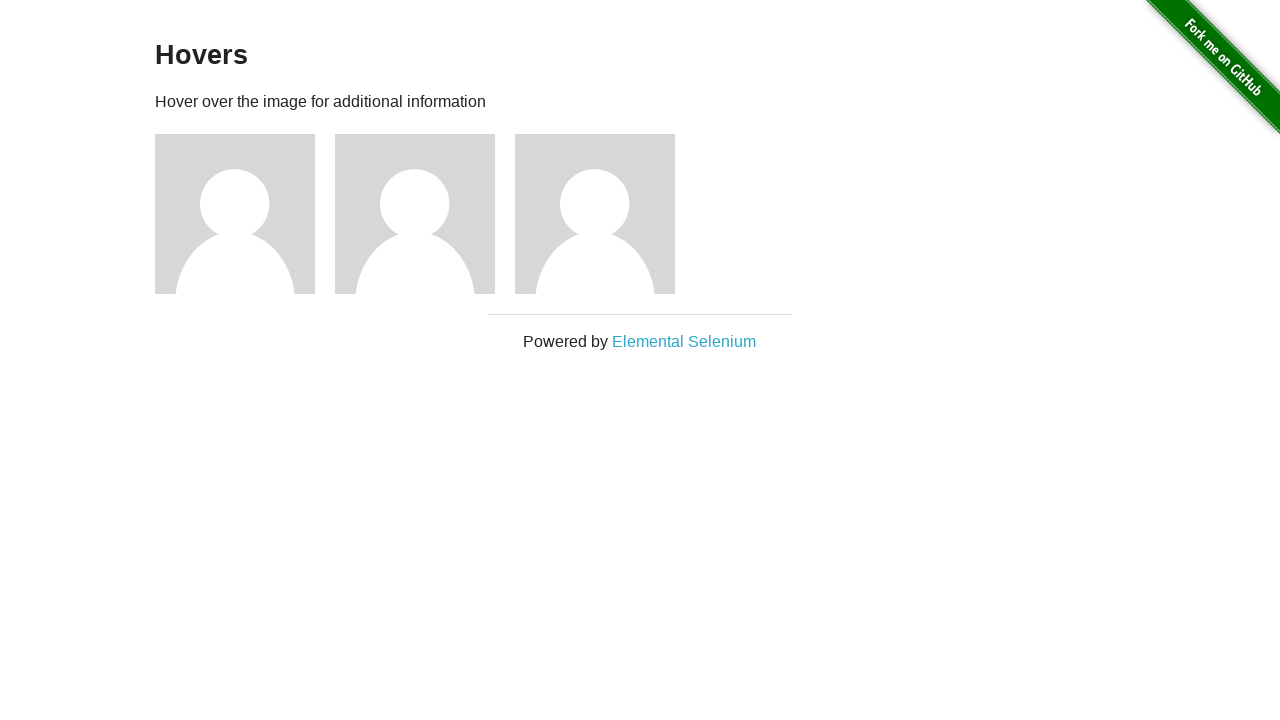

Located all avatar images on the hovers page
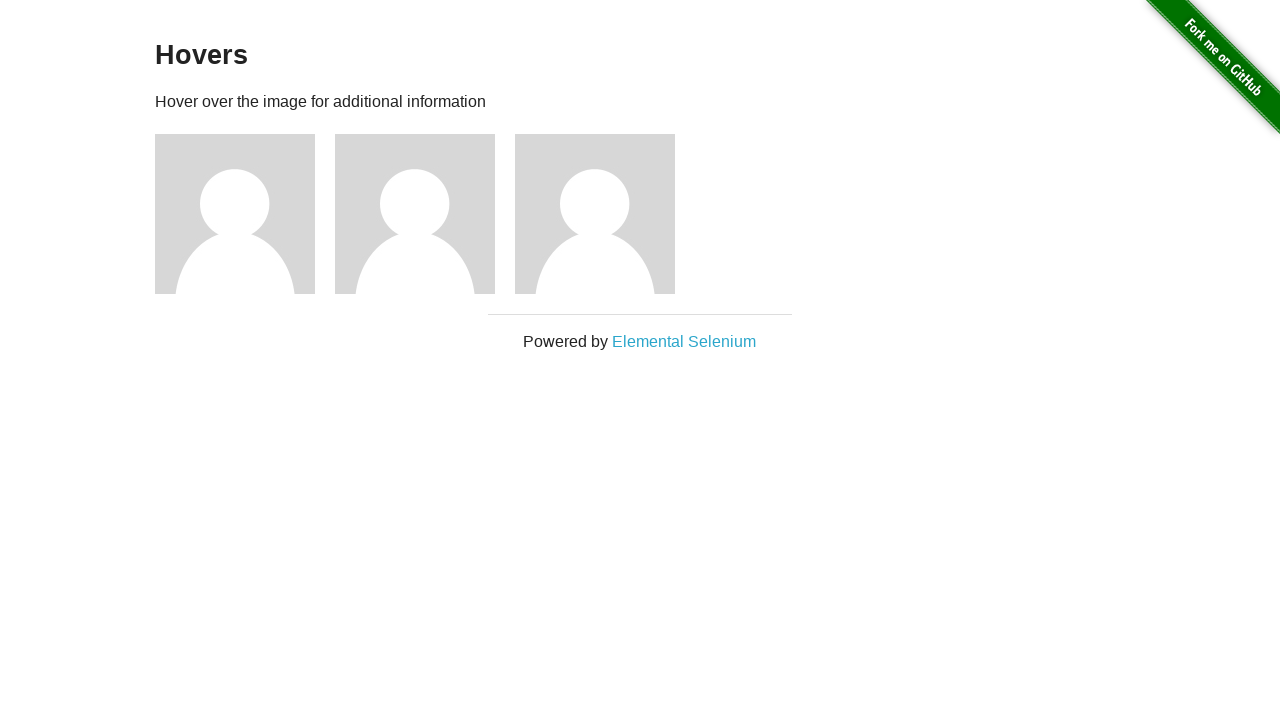

Located all profile links on the hovers page
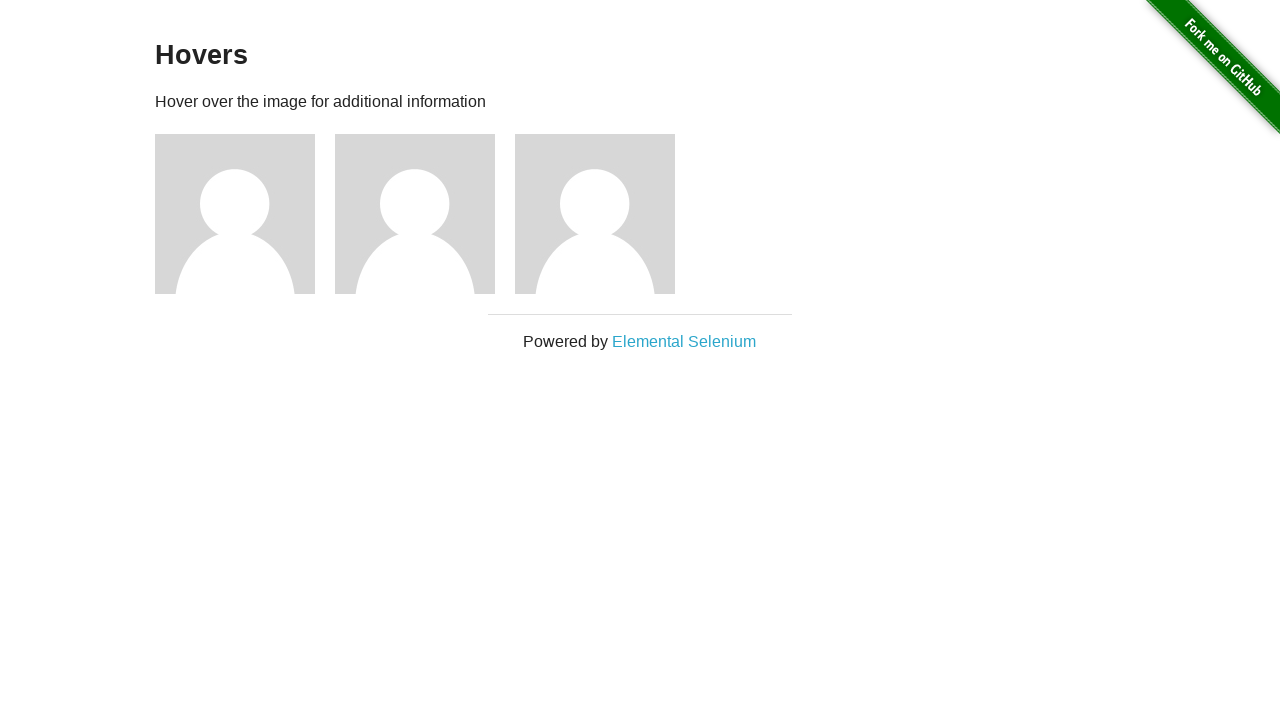

Hovered over the first avatar image at (235, 214) on .figure img >> nth=0
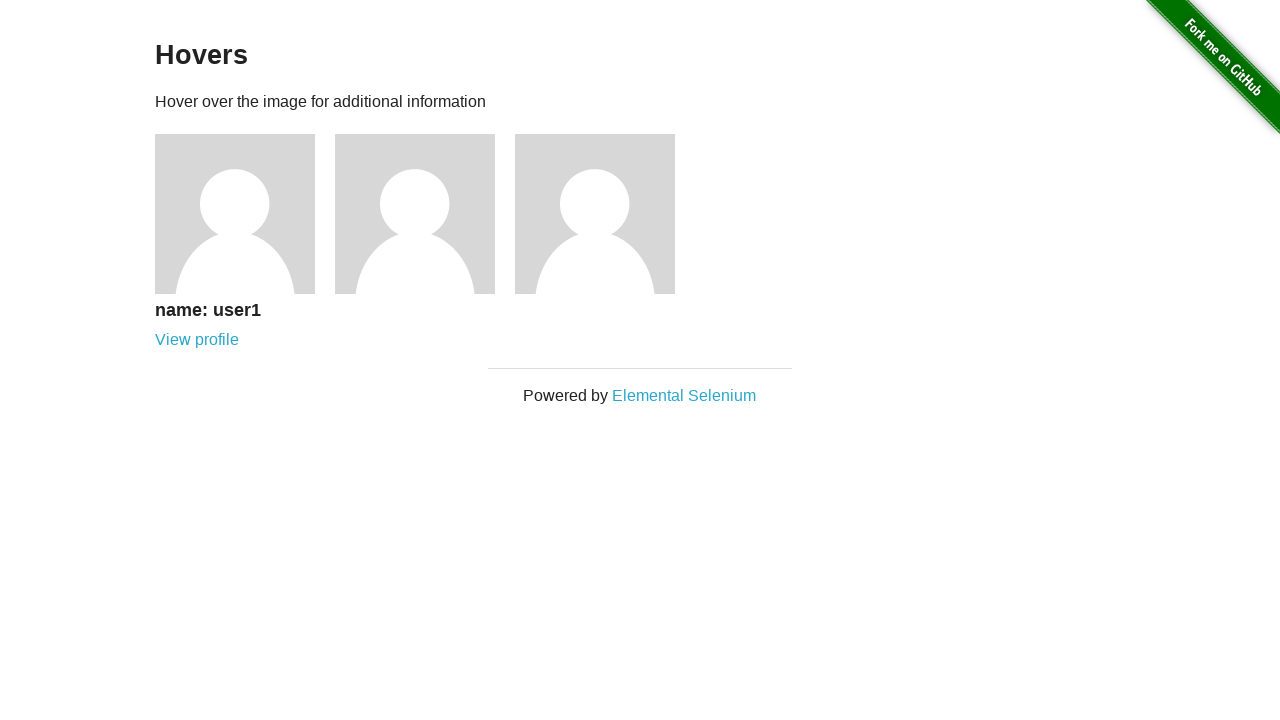

Clicked the 'View profile' link that appeared at (197, 340) on .figure a >> nth=0
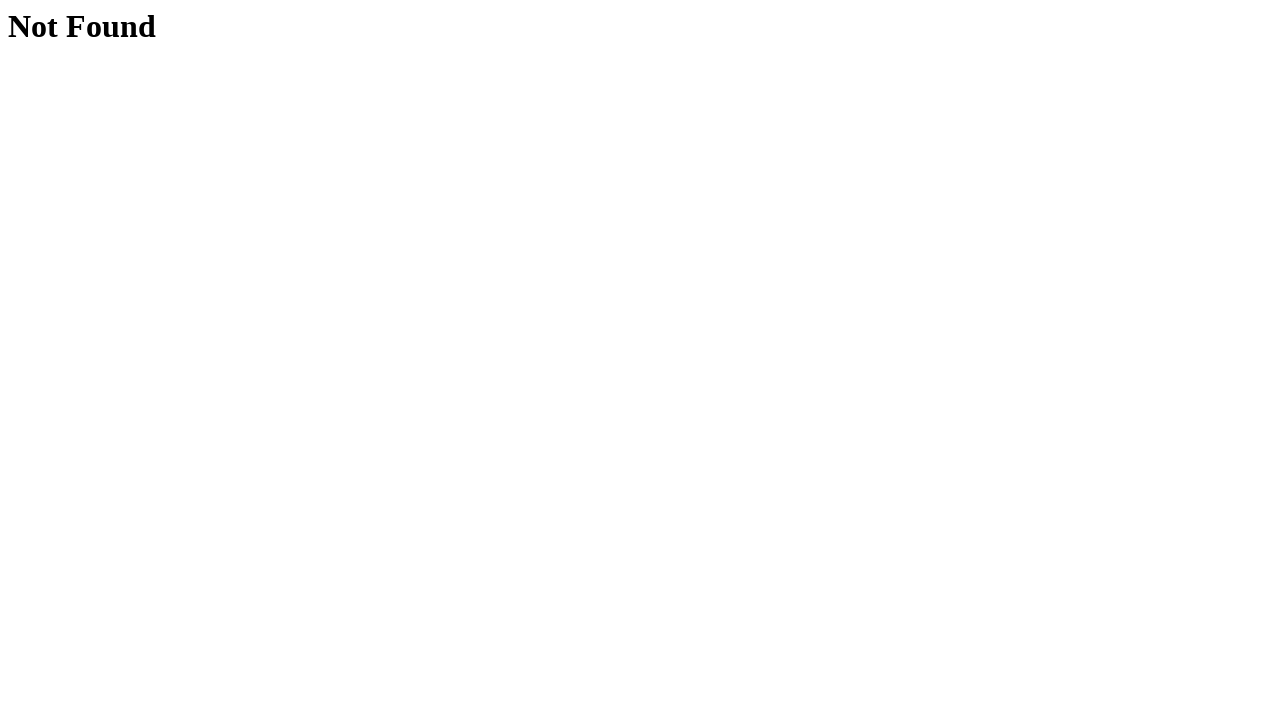

Profile page loaded successfully
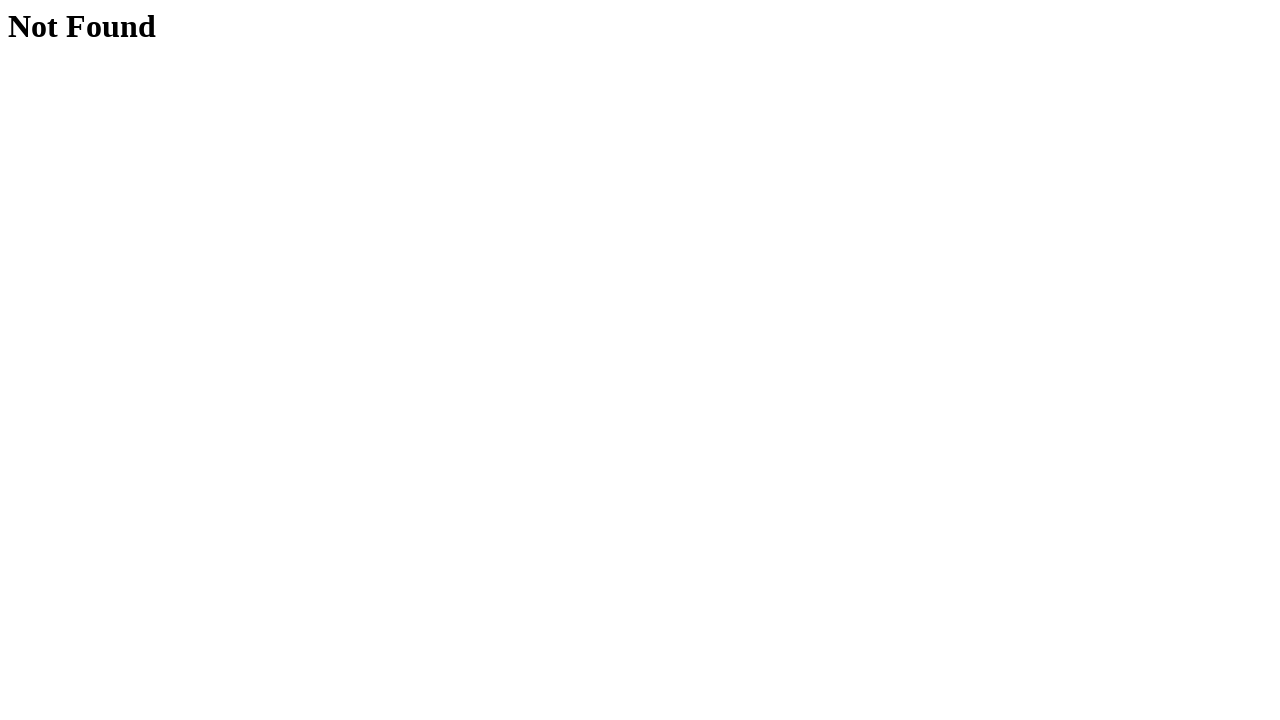

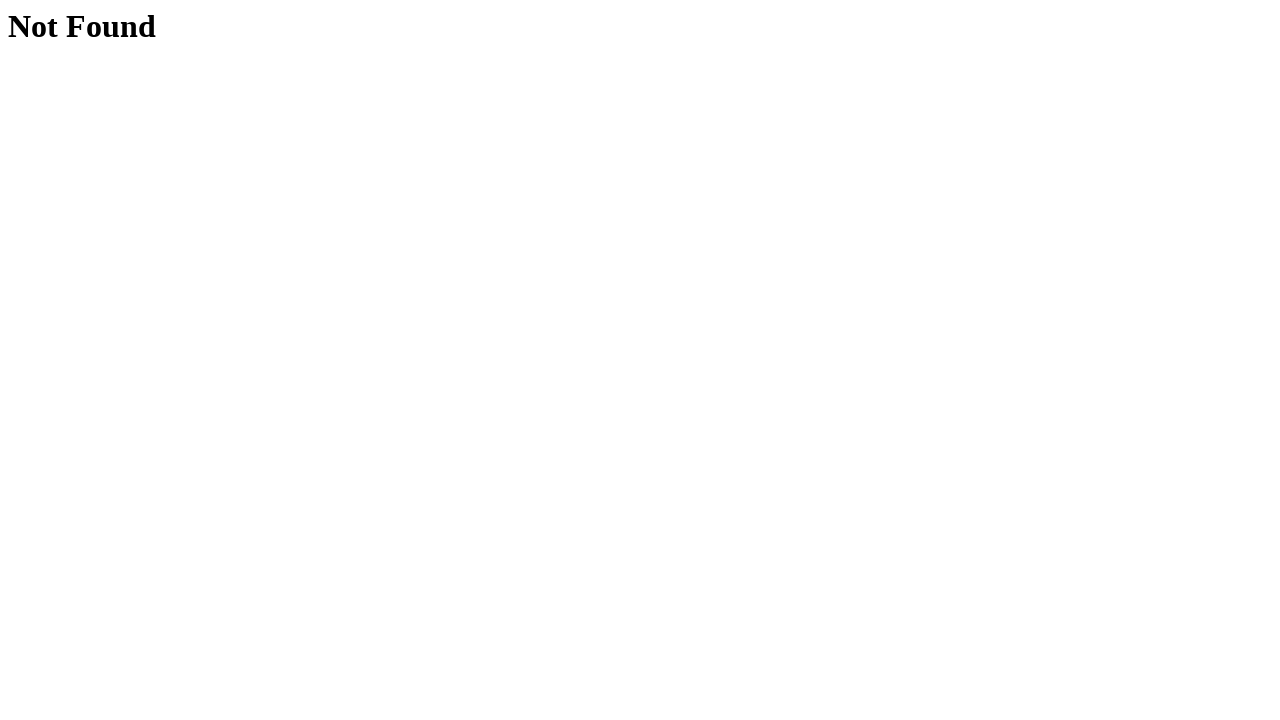